Tests a data types form by filling all fields except zip code, submitting the form, and verifying that filled fields display with success styling (green) while the empty zip code field displays with error styling (red).

Starting URL: https://bonigarcia.dev/selenium-webdriver-java/data-types.html

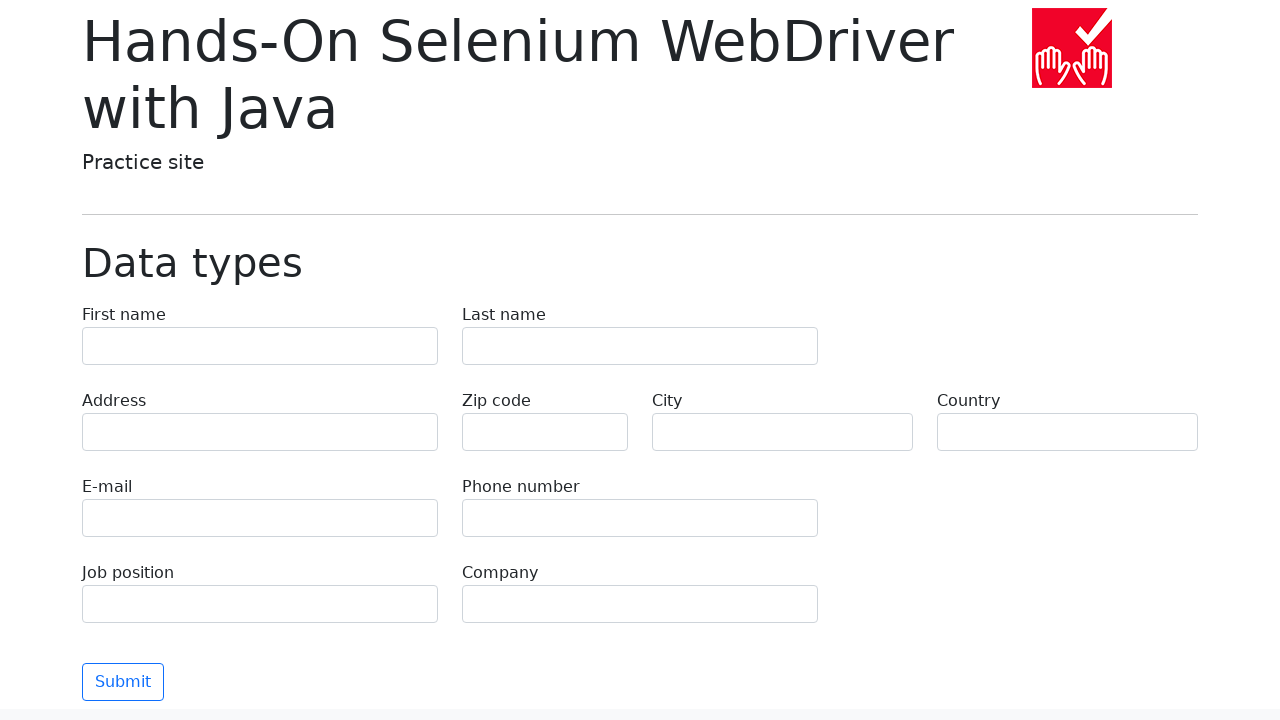

Filled first name field with 'Иван' on .form-control[name='first-name']
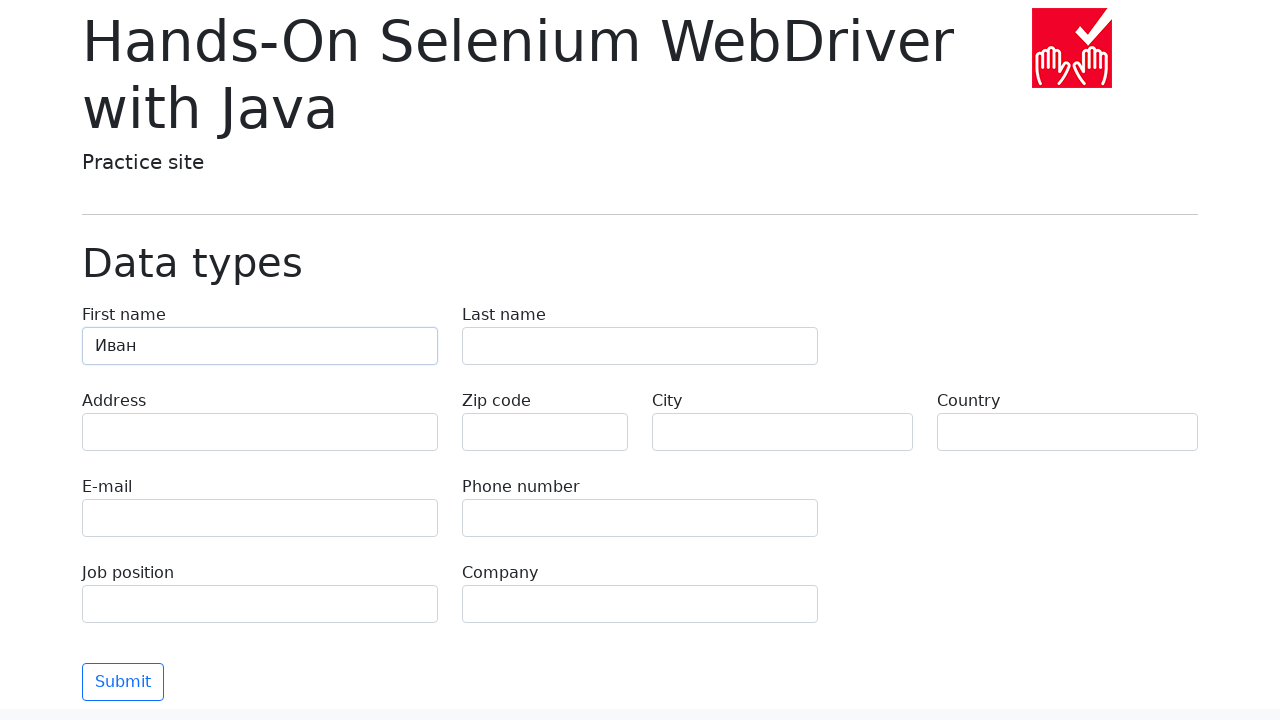

Filled last name field with 'Петров' on .form-control[name='last-name']
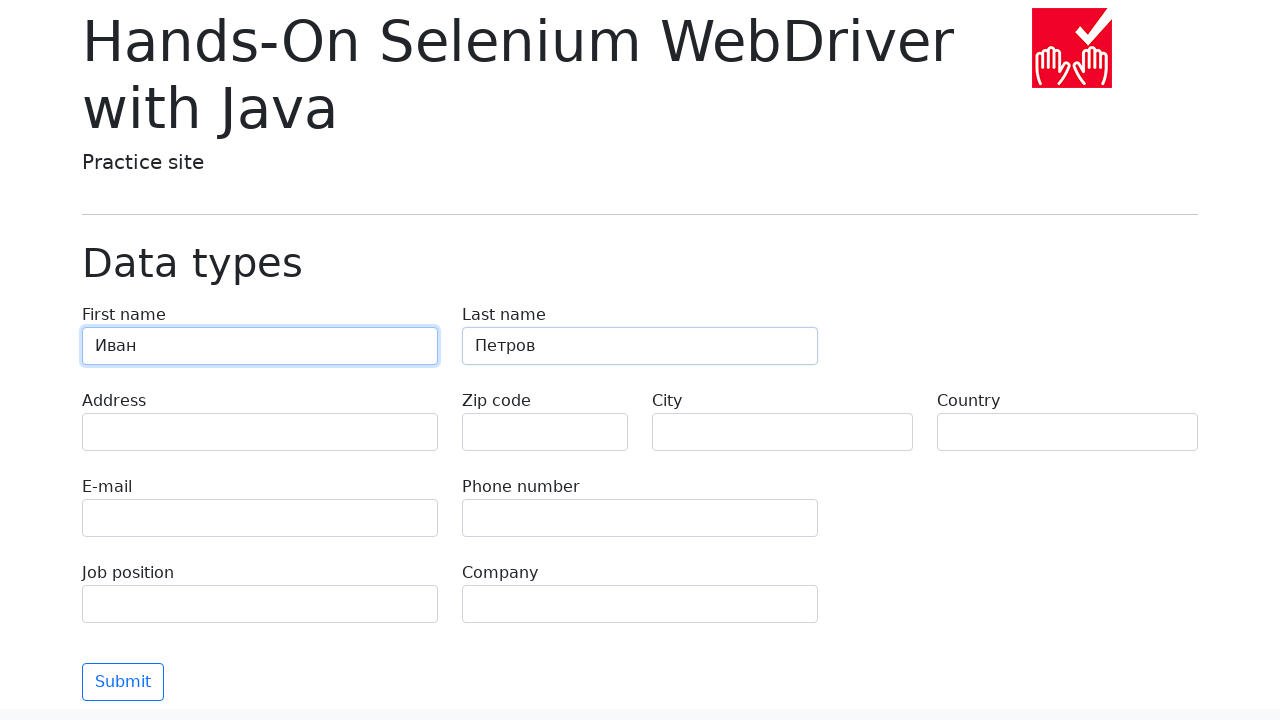

Filled address field with 'Ленина, 55-3' on .form-control[name='address']
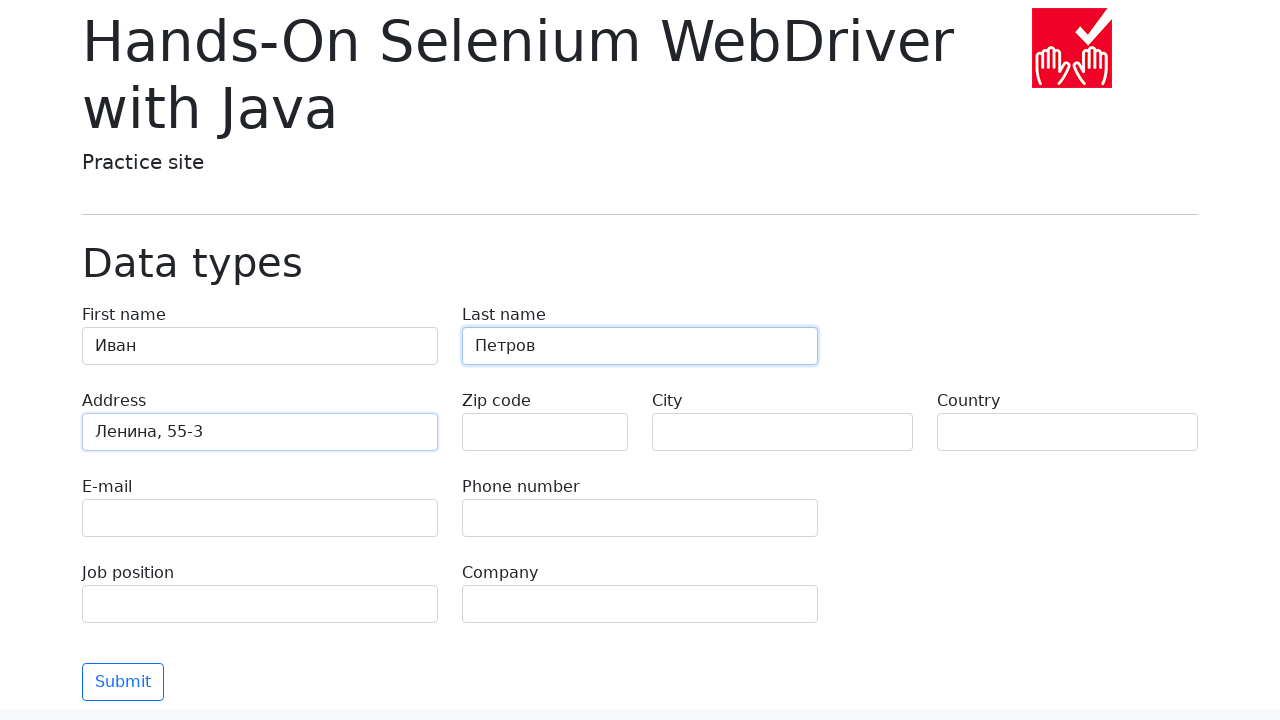

Left zip code field empty intentionally on .form-control[name='zip-code']
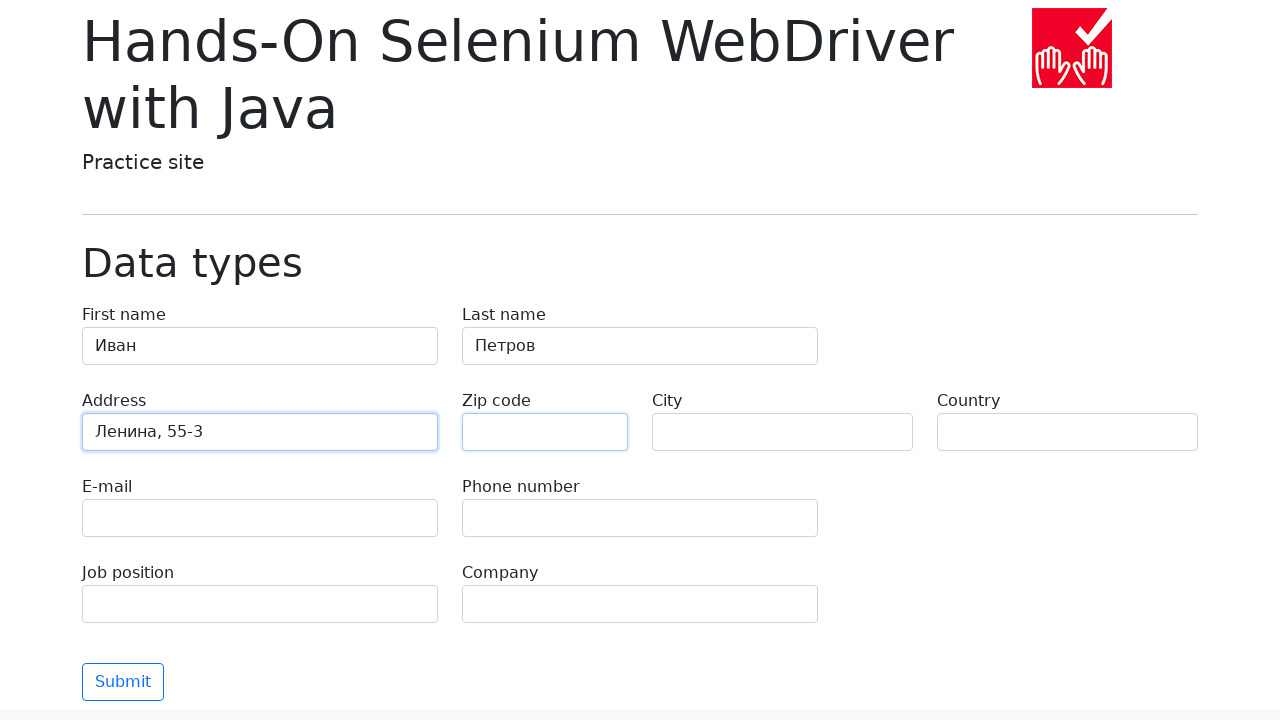

Filled city field with 'Москва' on .form-control[name='city']
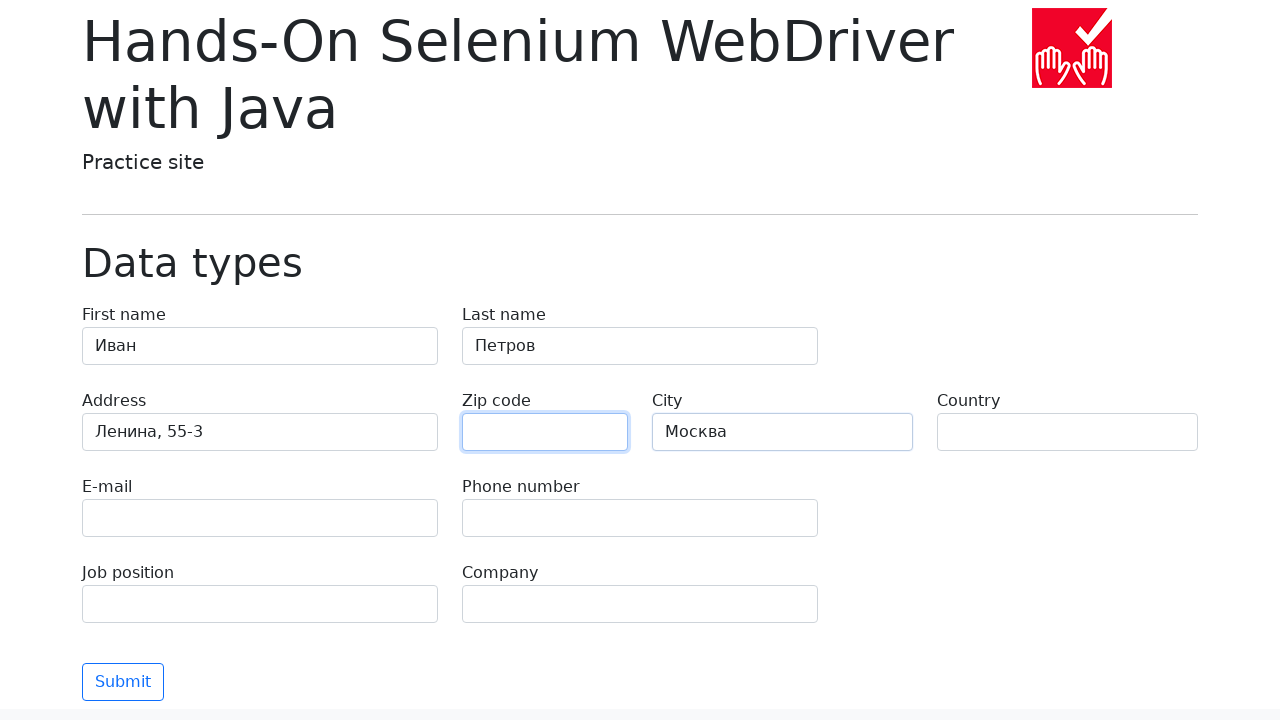

Filled country field with 'Россия' on .form-control[name='country']
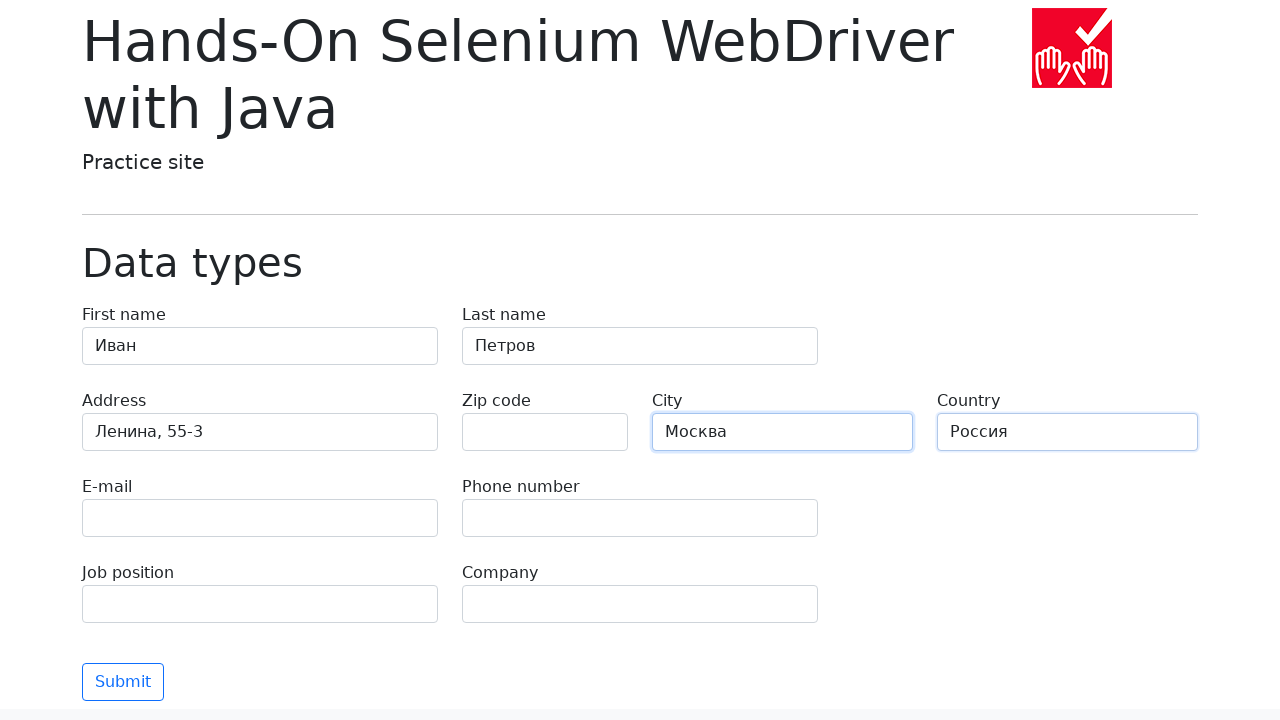

Filled email field with 'test@skypro.com' on .form-control[name='e-mail']
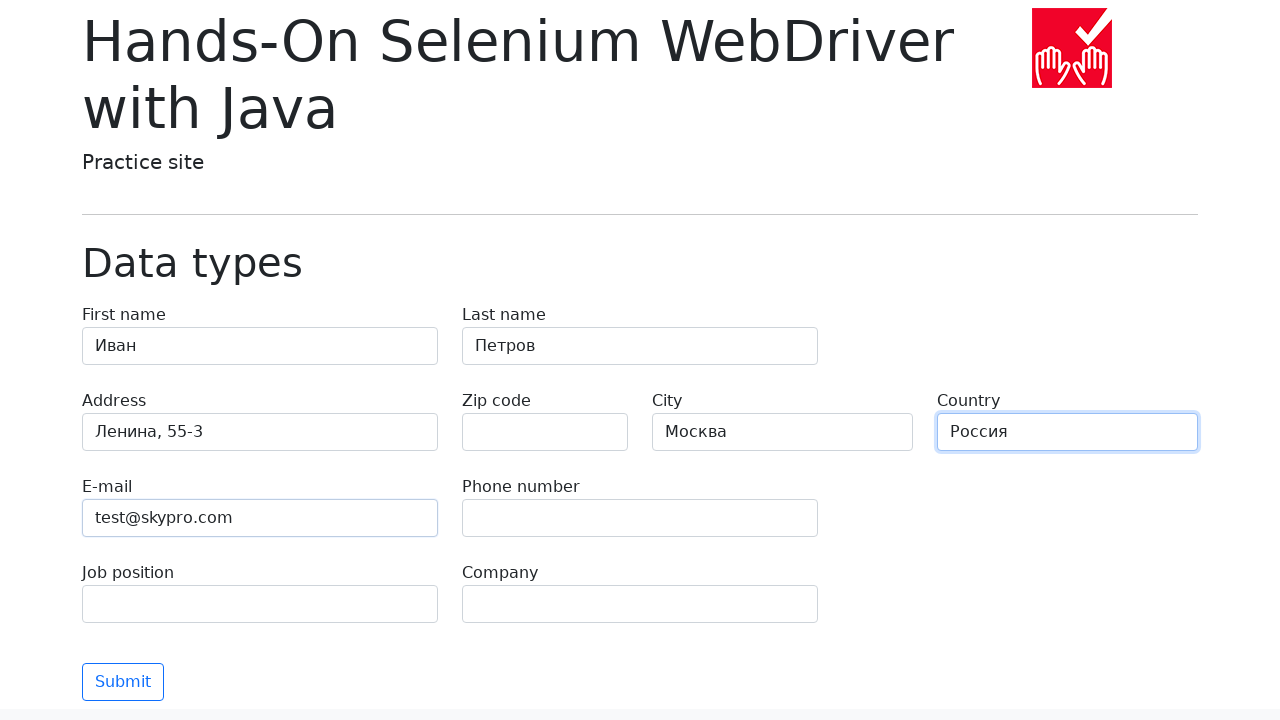

Filled phone field with '+7985899998787' on .form-control[name='phone']
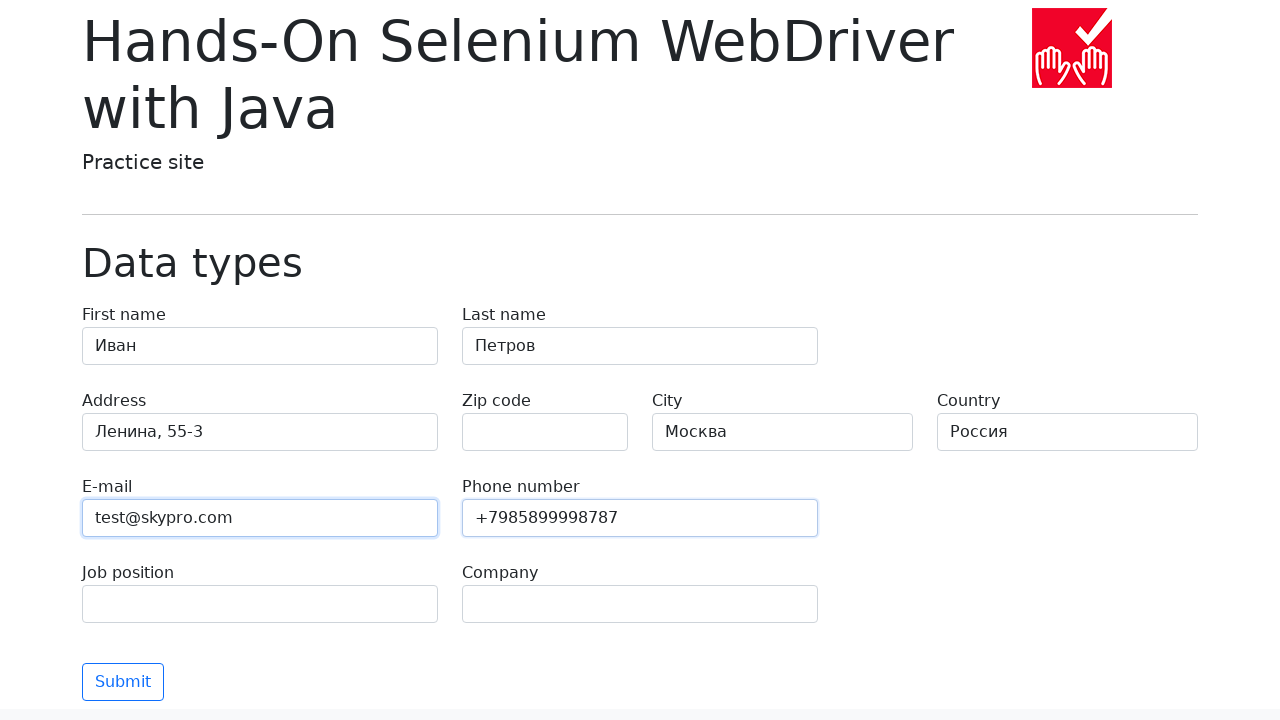

Filled job position field with 'QA' on .form-control[name='job-position']
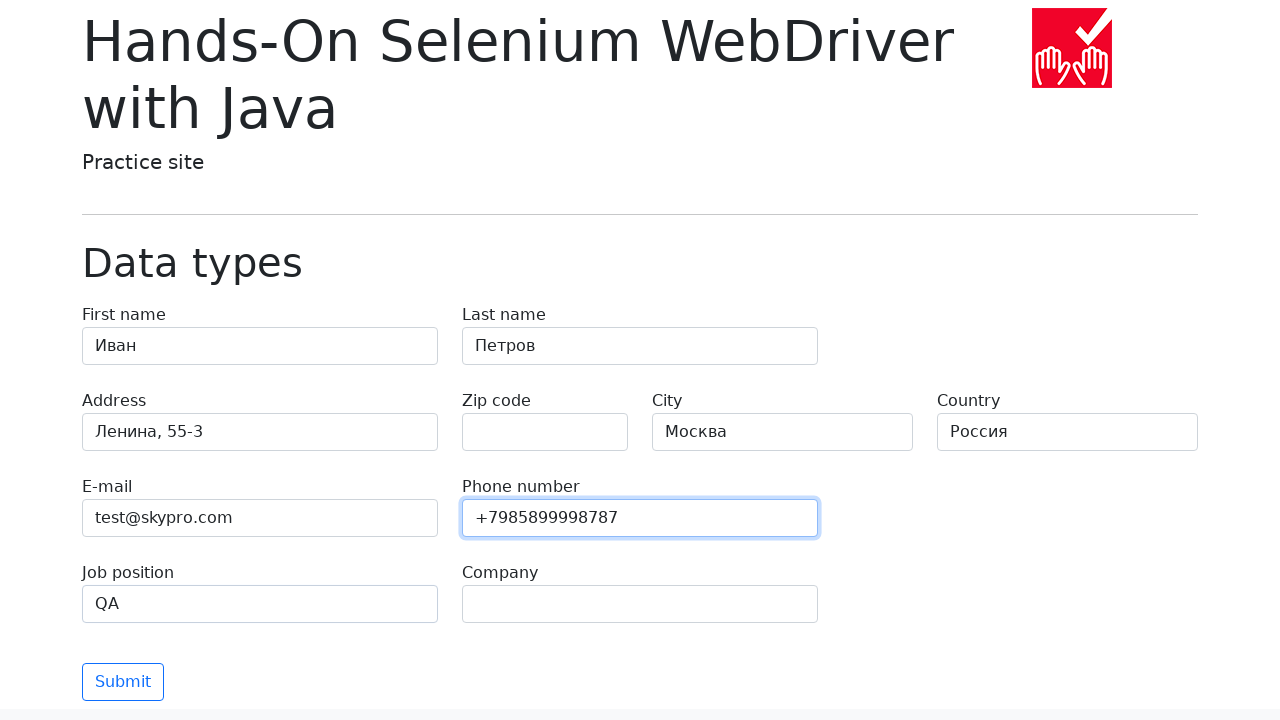

Filled company field with 'SkyPro' on .form-control[name='company']
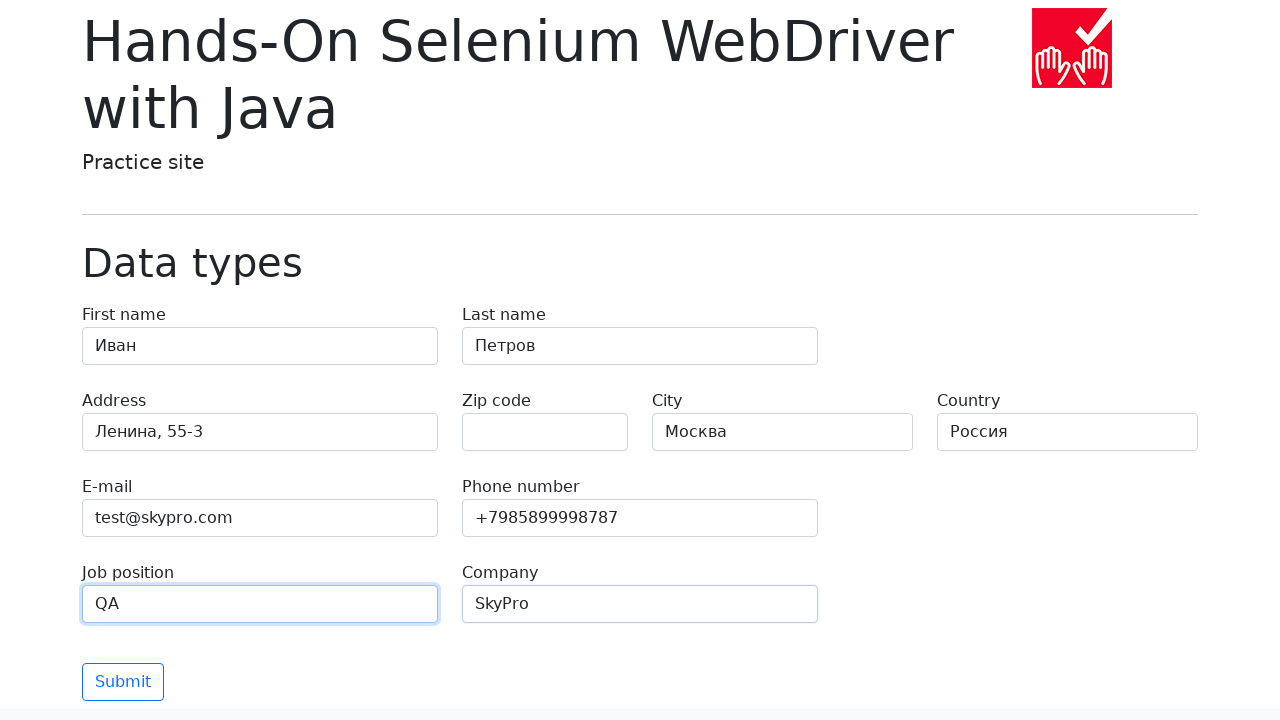

Clicked submit button to submit the form at (123, 682) on button.btn.btn-outline-primary.mt-3
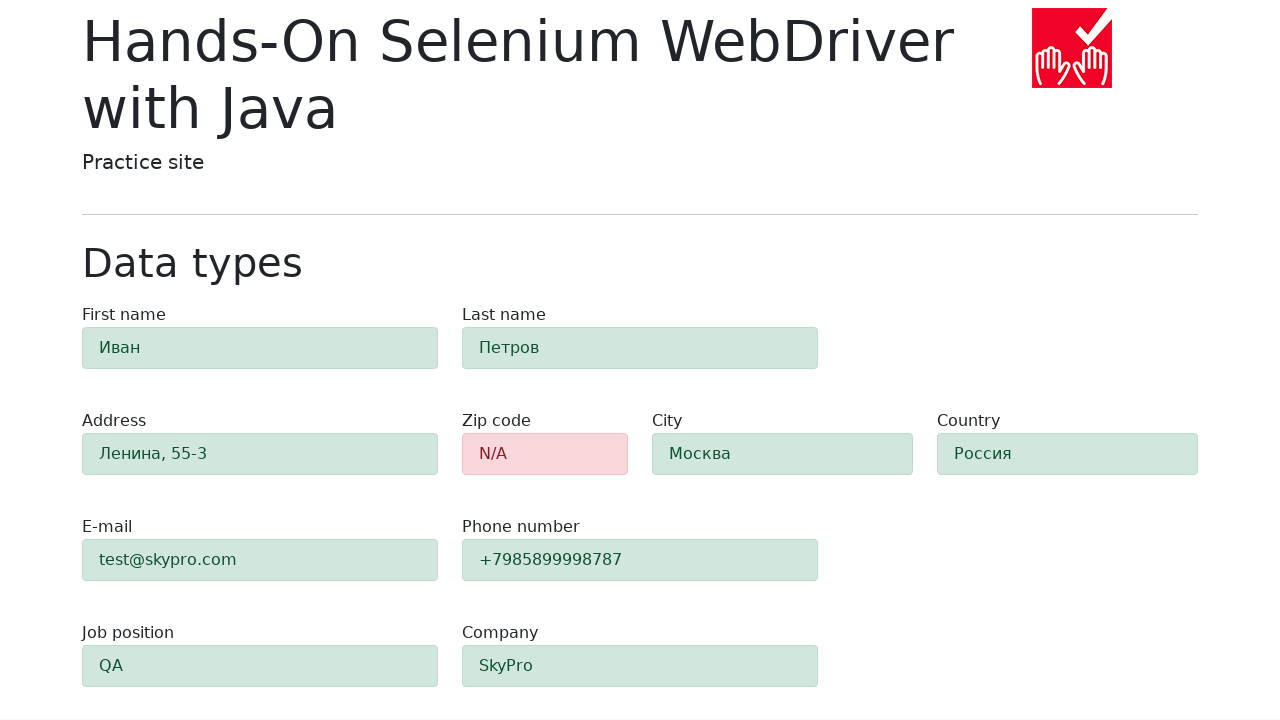

Form validation results appeared
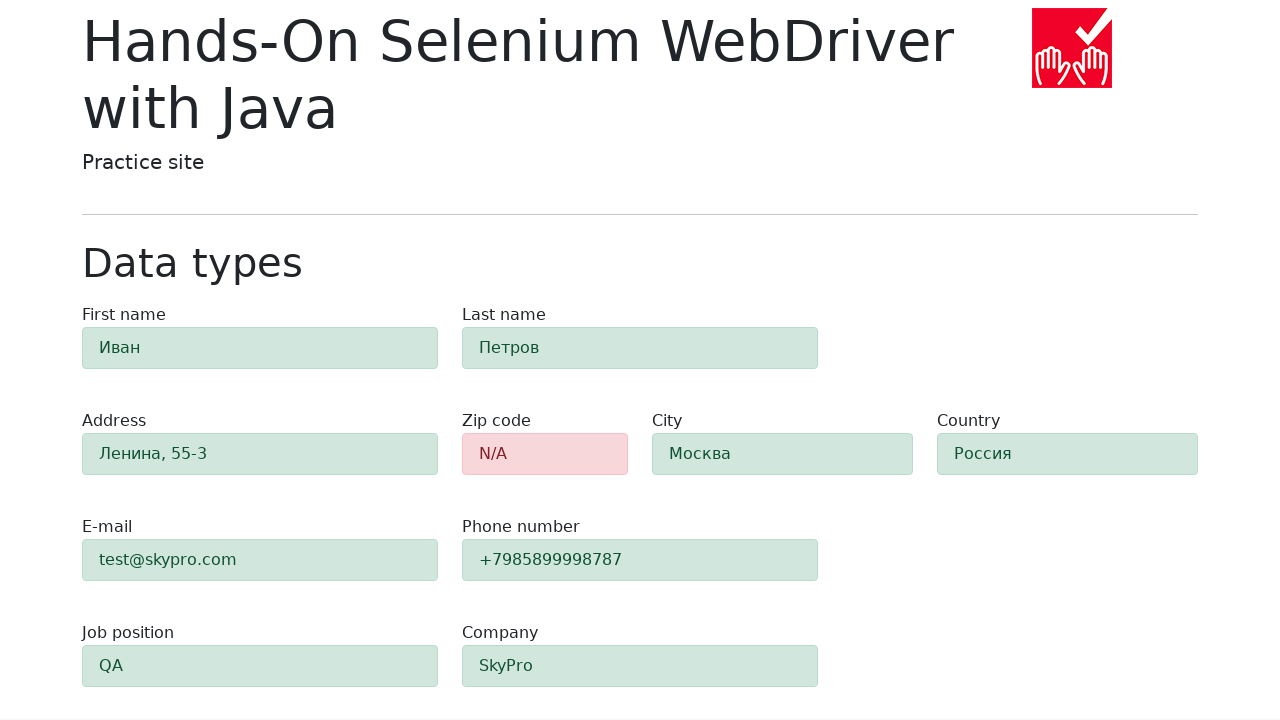

Verified zip code field displays error styling (red background)
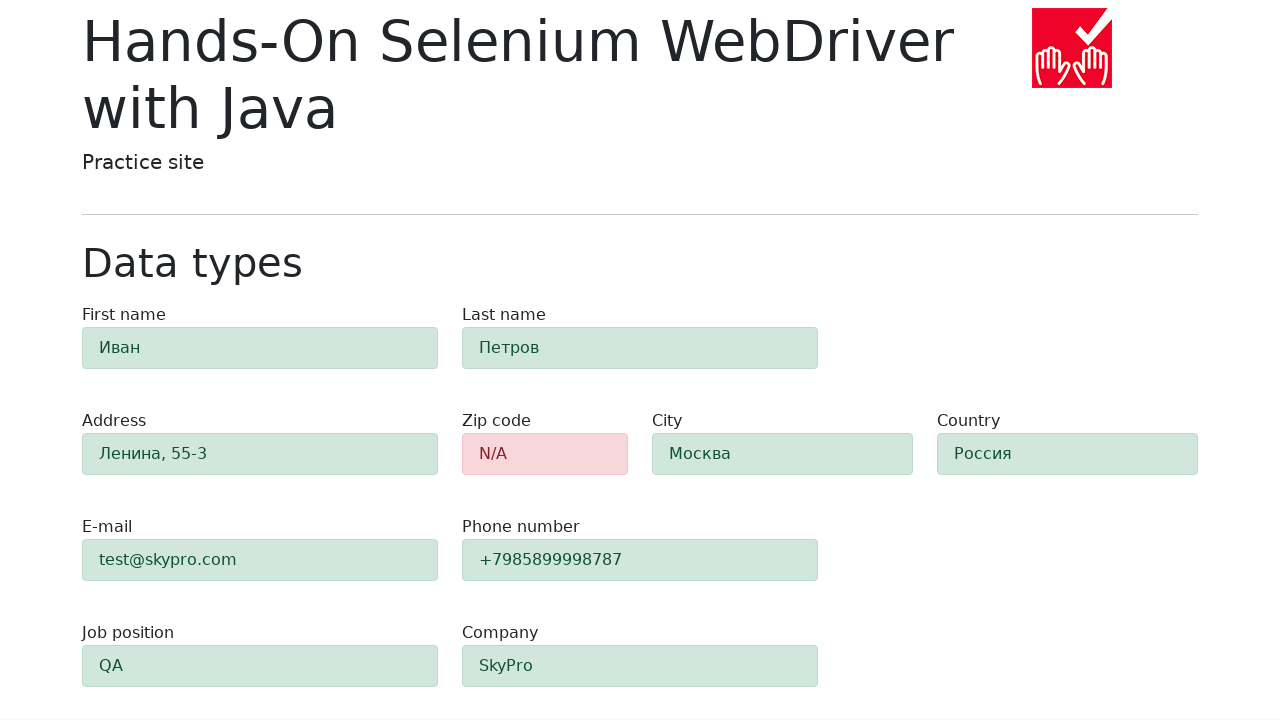

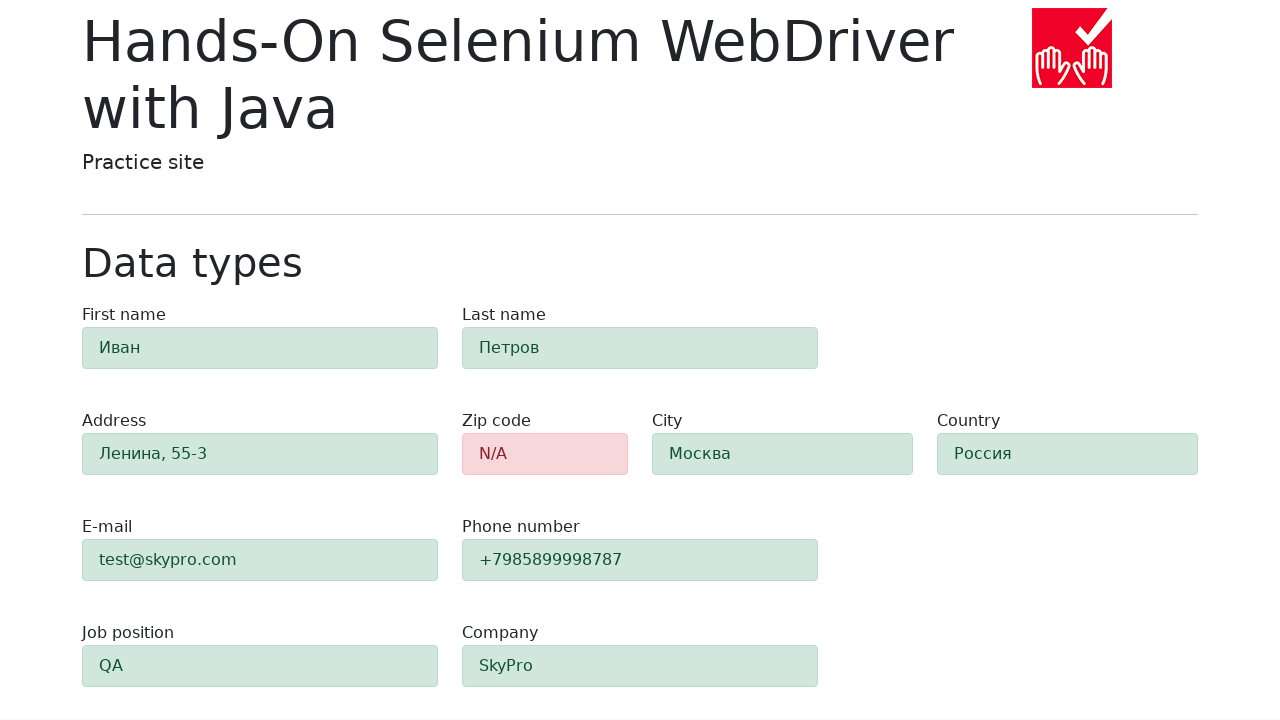